Tests filtering todos by Active, Completed, and All views, and browser back button navigation

Starting URL: https://demo.playwright.dev/todomvc

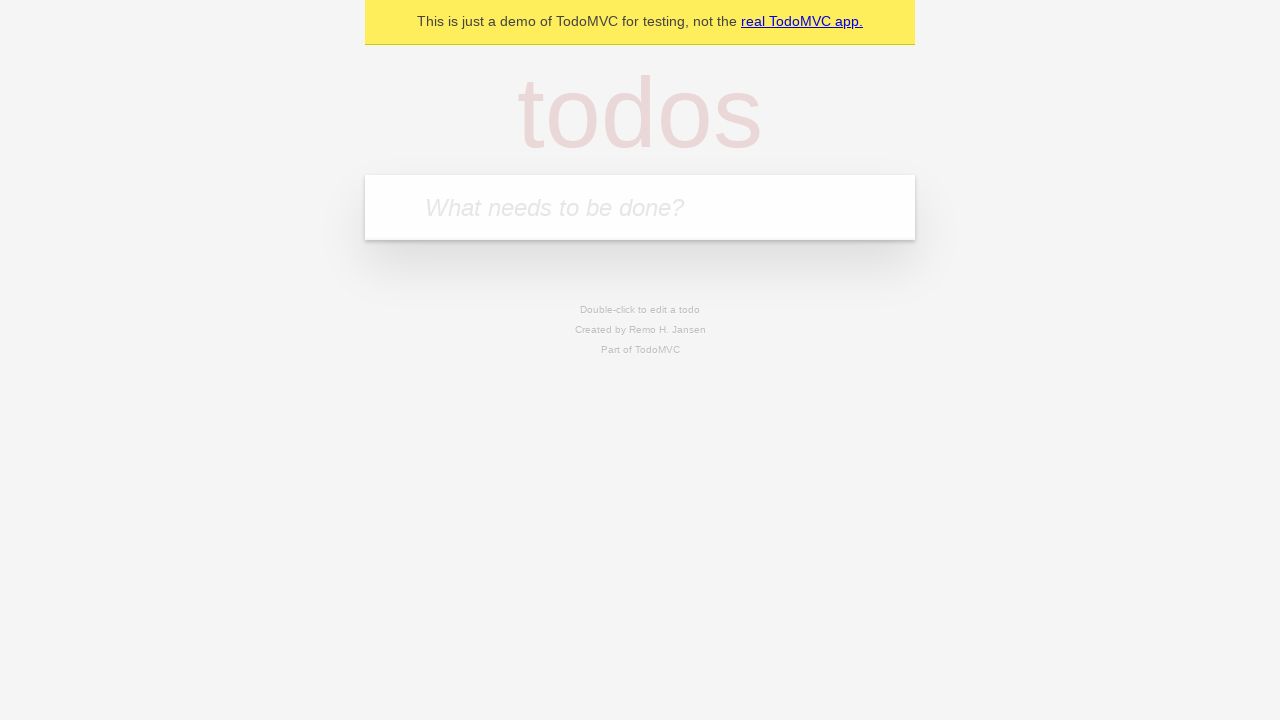

Filled todo input with 'buy some cheese' on internal:attr=[placeholder="What needs to be done?"i]
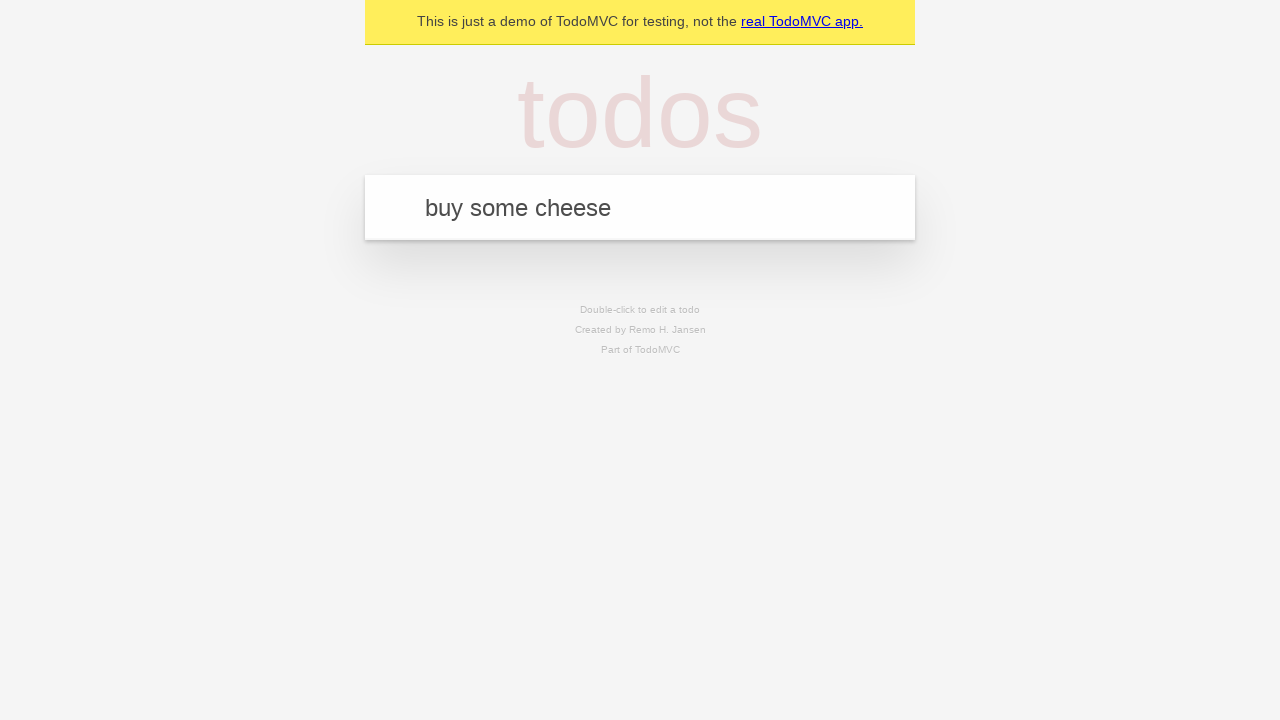

Pressed Enter to add first todo on internal:attr=[placeholder="What needs to be done?"i]
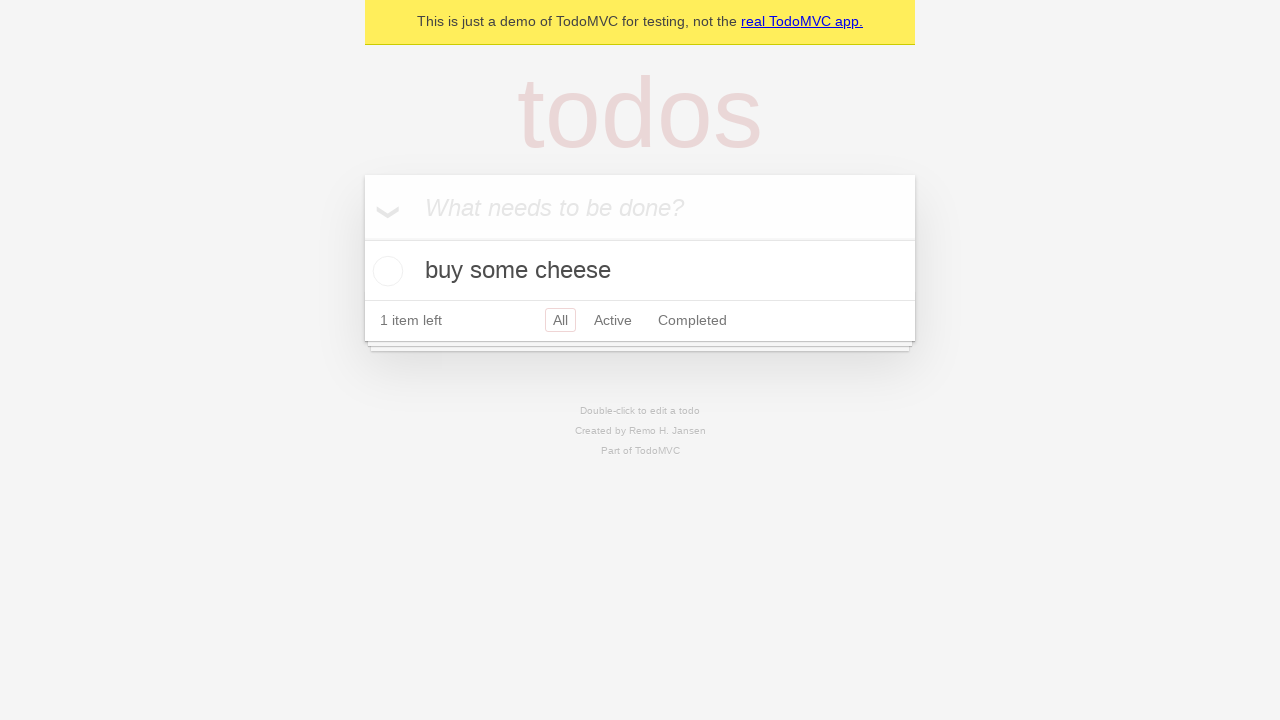

Filled todo input with 'feed the cat' on internal:attr=[placeholder="What needs to be done?"i]
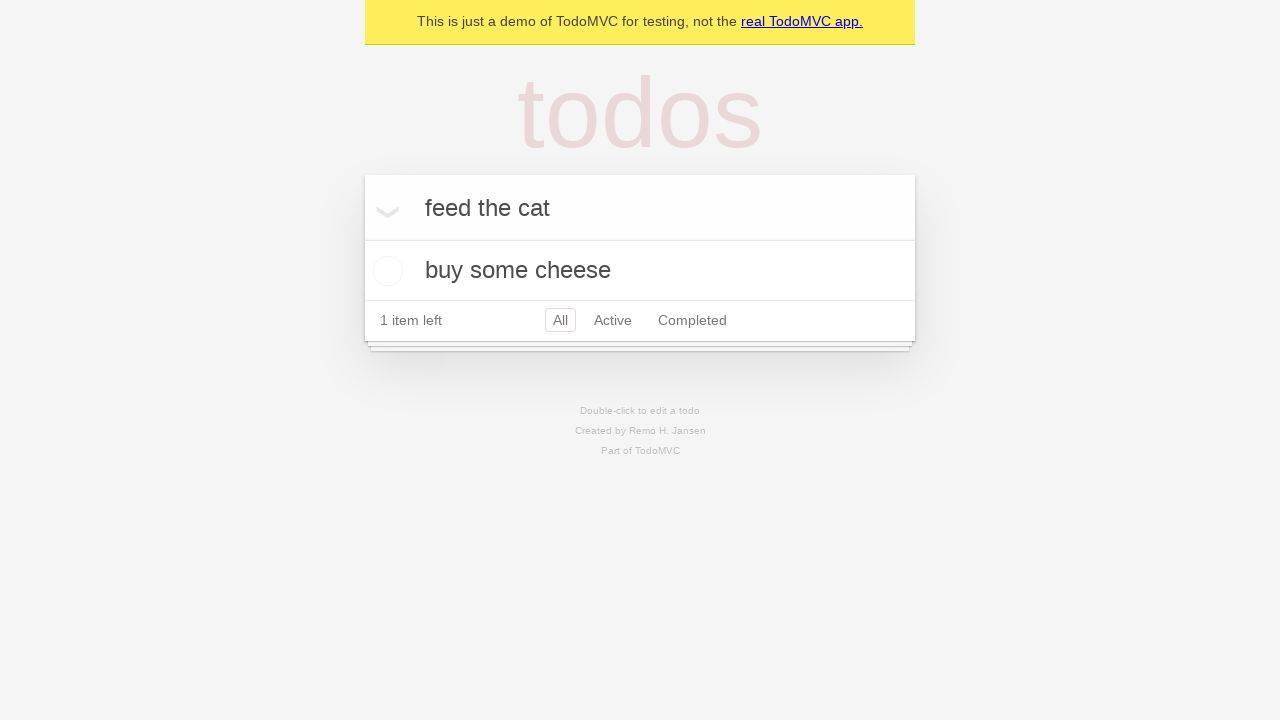

Pressed Enter to add second todo on internal:attr=[placeholder="What needs to be done?"i]
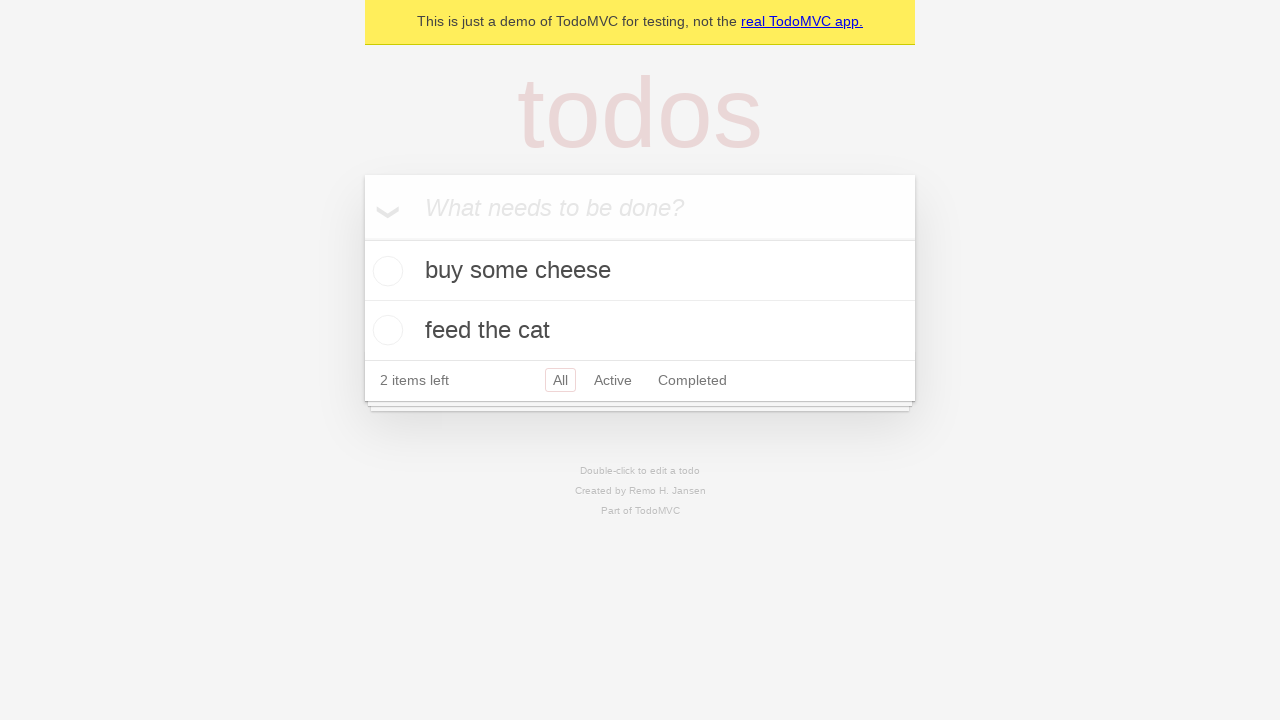

Filled todo input with 'book a doctors appointment' on internal:attr=[placeholder="What needs to be done?"i]
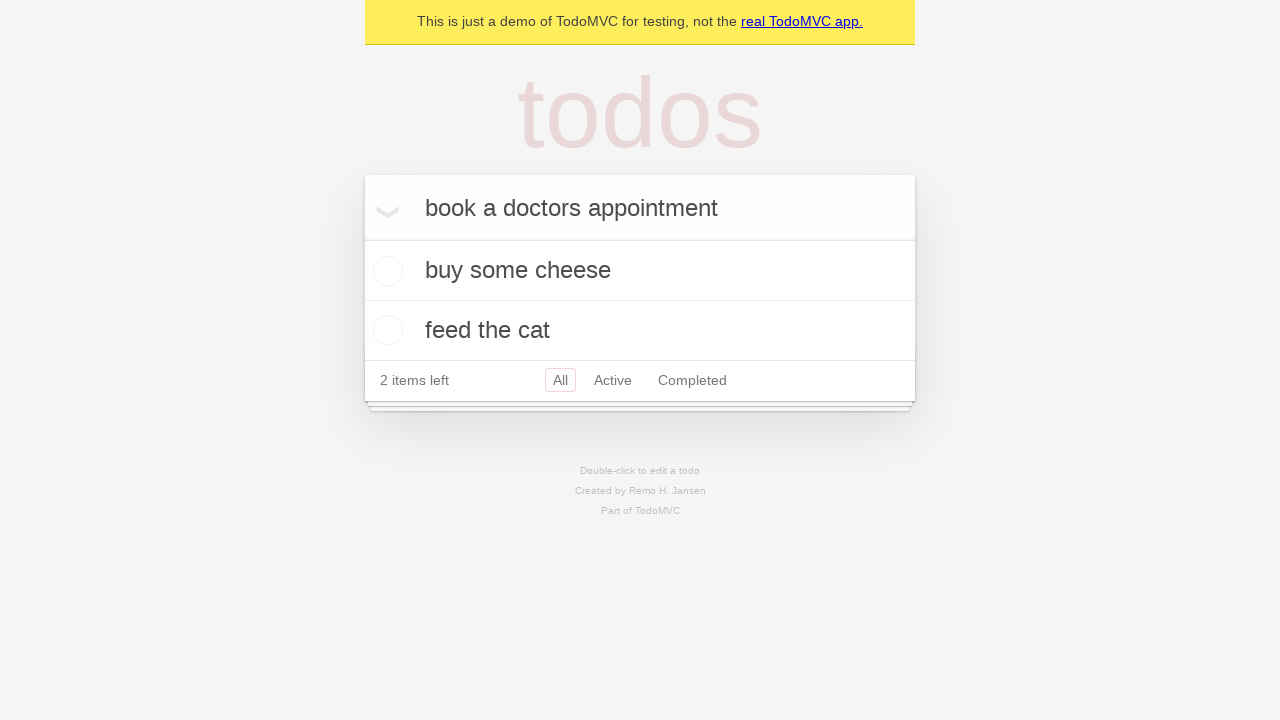

Pressed Enter to add third todo on internal:attr=[placeholder="What needs to be done?"i]
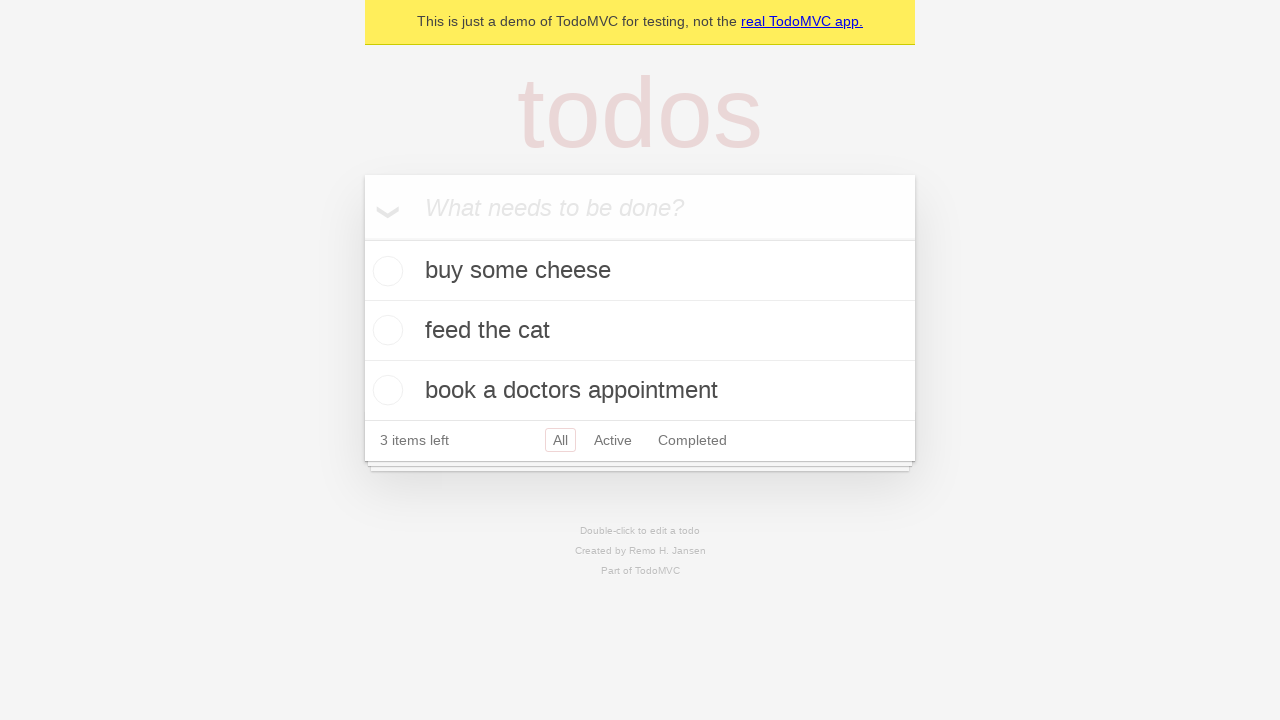

All three todos loaded successfully
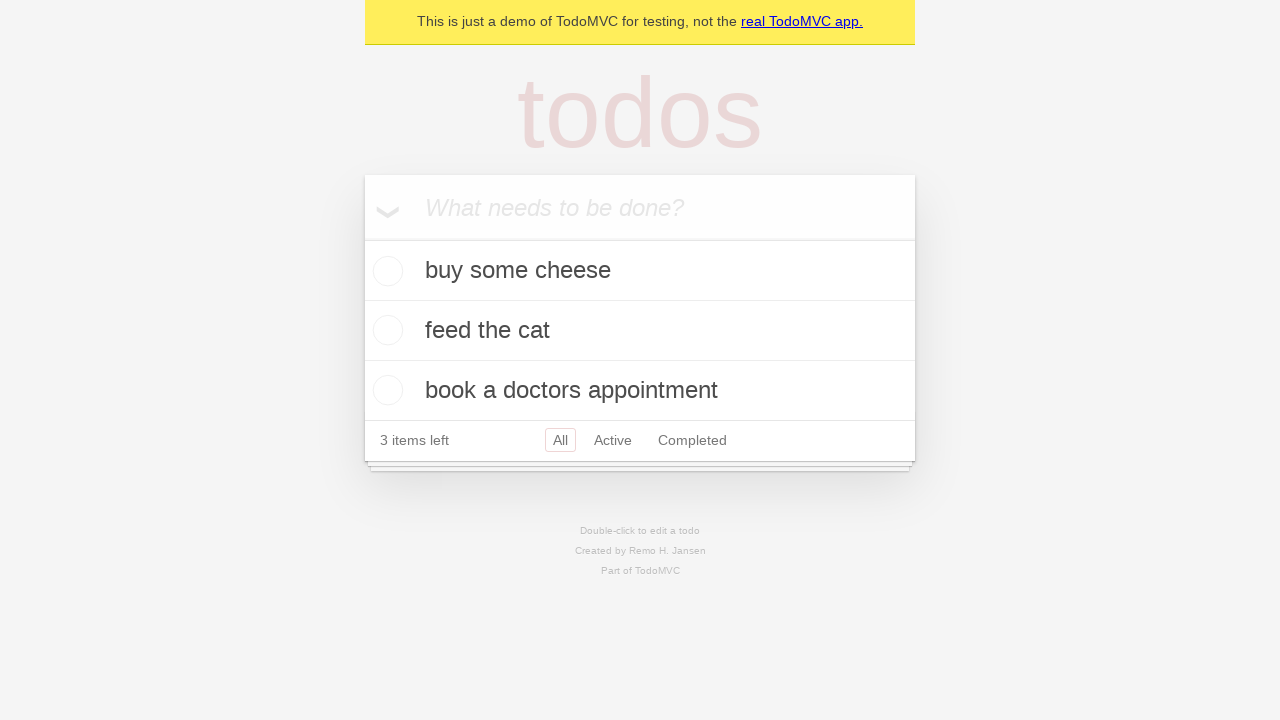

Checked the second todo item 'feed the cat' at (385, 330) on internal:testid=[data-testid="todo-item"s] >> nth=1 >> internal:role=checkbox
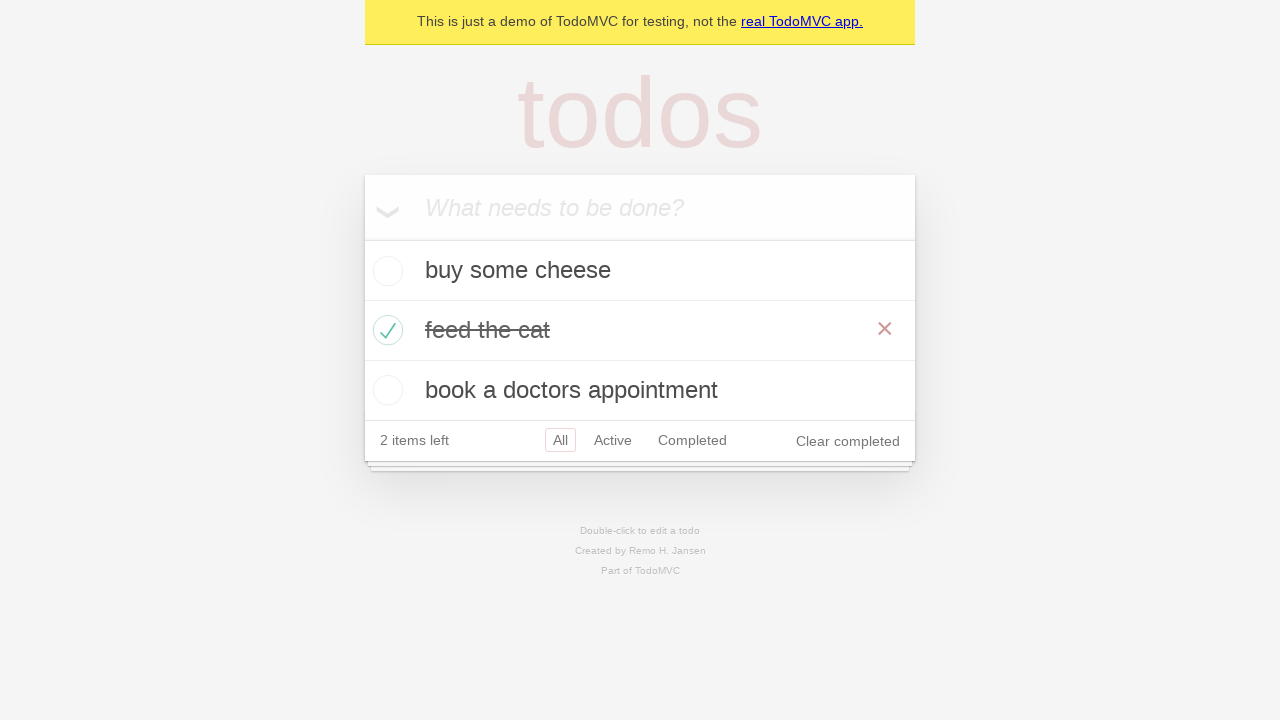

Clicked Active filter to display only active todos at (613, 440) on internal:role=link[name="Active"i]
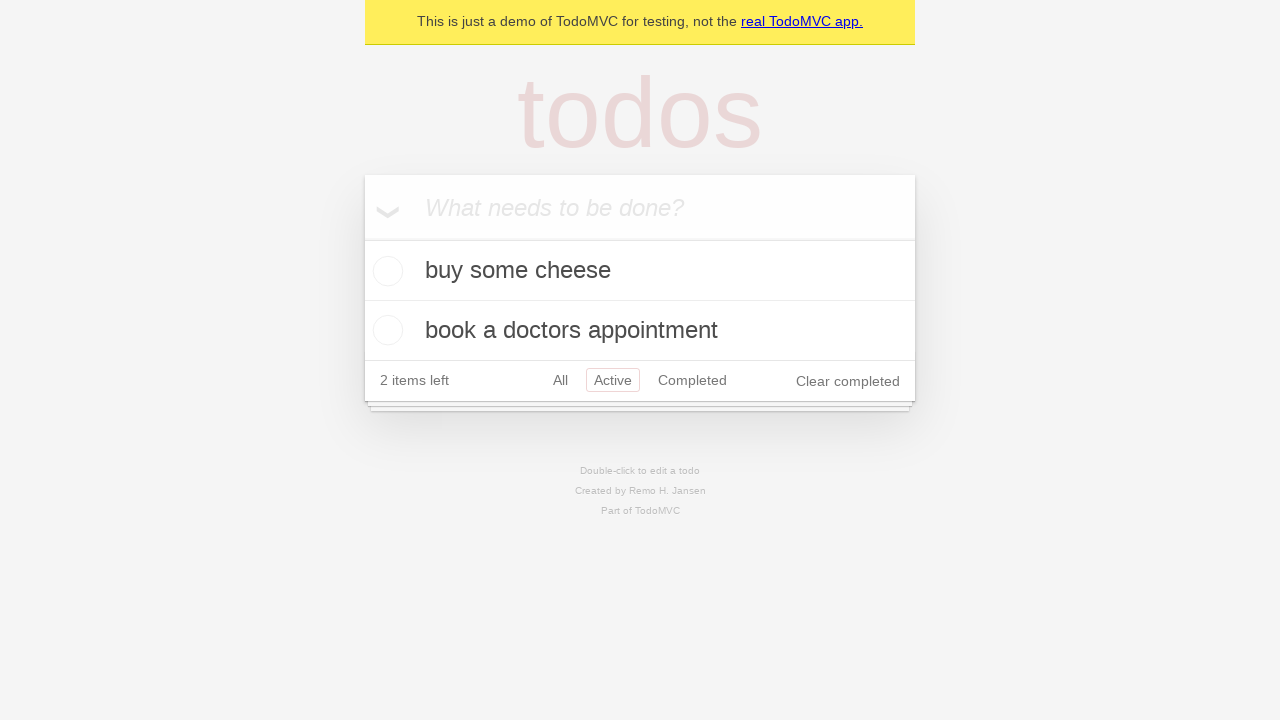

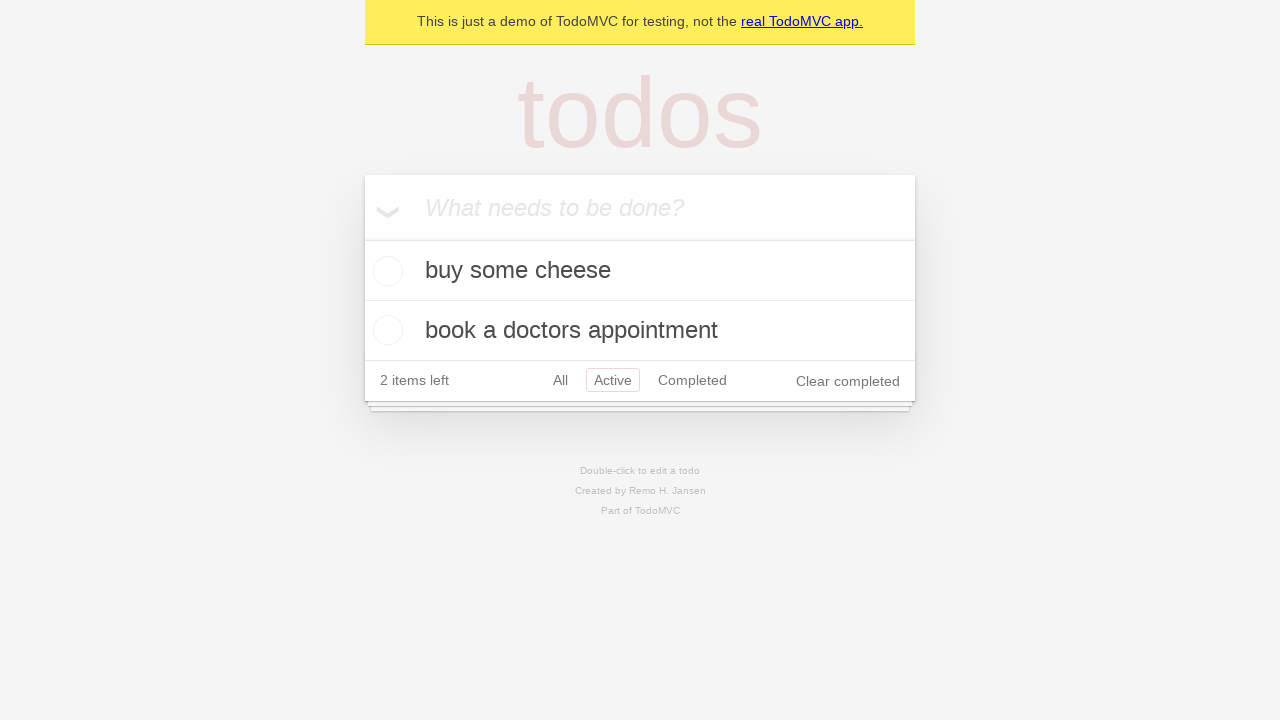